Tests jQuery UI datepicker by switching to iframe, opening the datepicker, navigating to previous month, and selecting the last day of that month

Starting URL: https://jqueryui.com/datepicker/

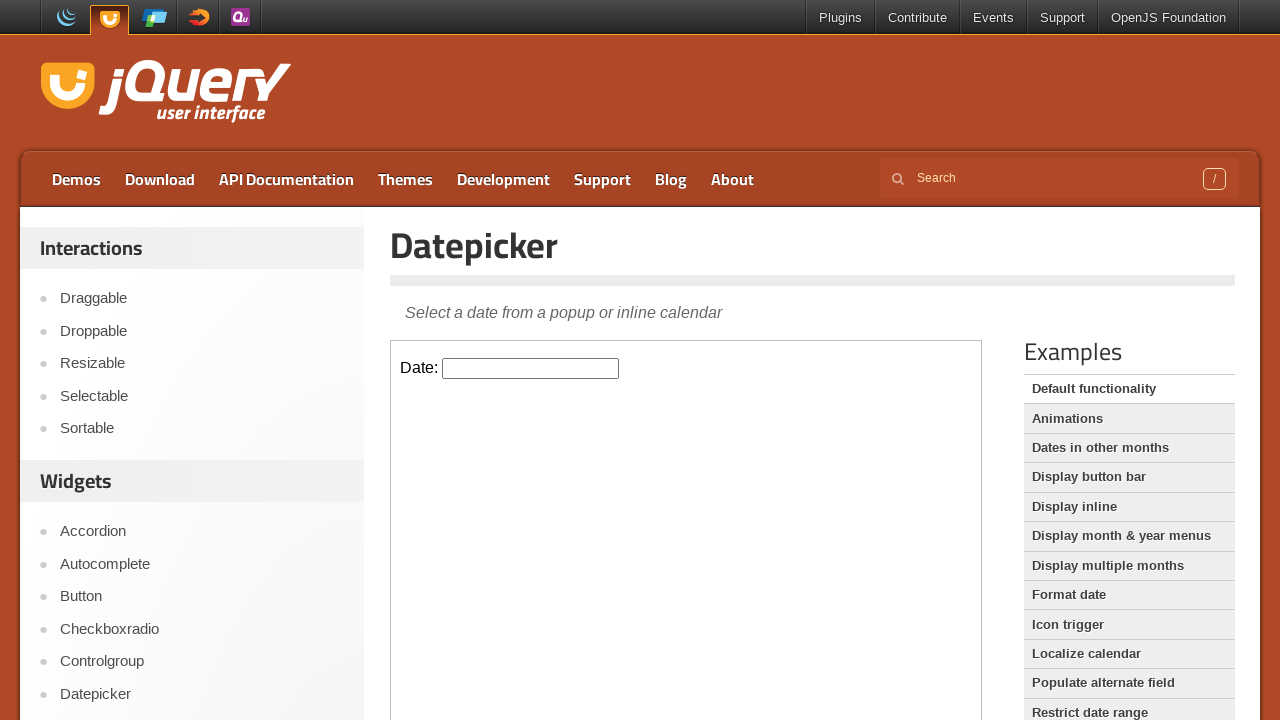

Navigated to jQuery UI datepicker demo page
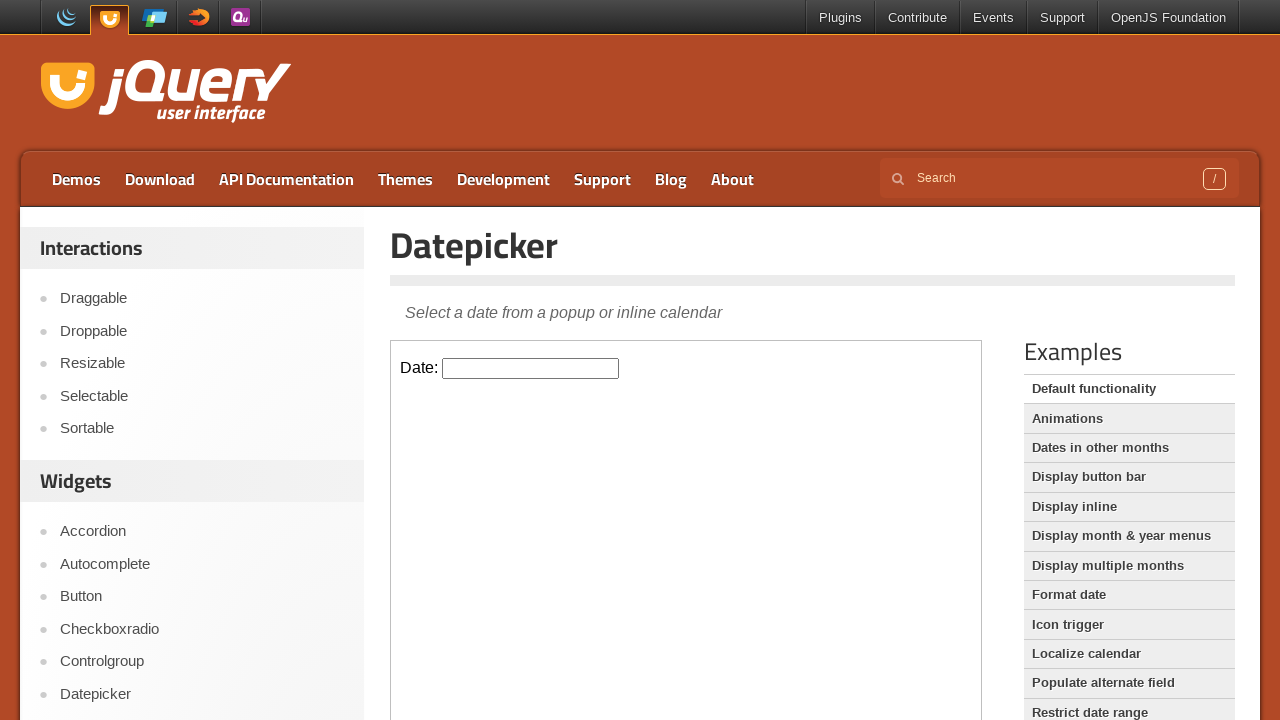

Located demo iframe
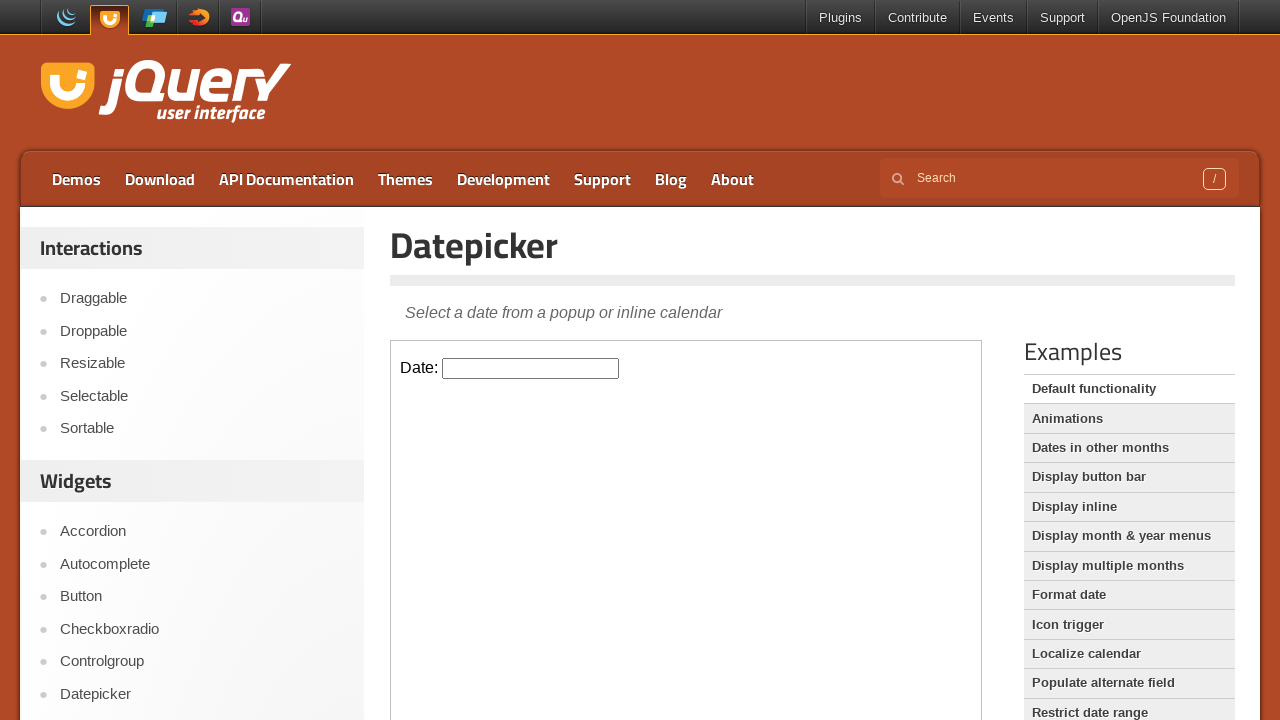

Clicked datepicker input to open calendar at (531, 368) on .demo-frame >> internal:control=enter-frame >> #datepicker
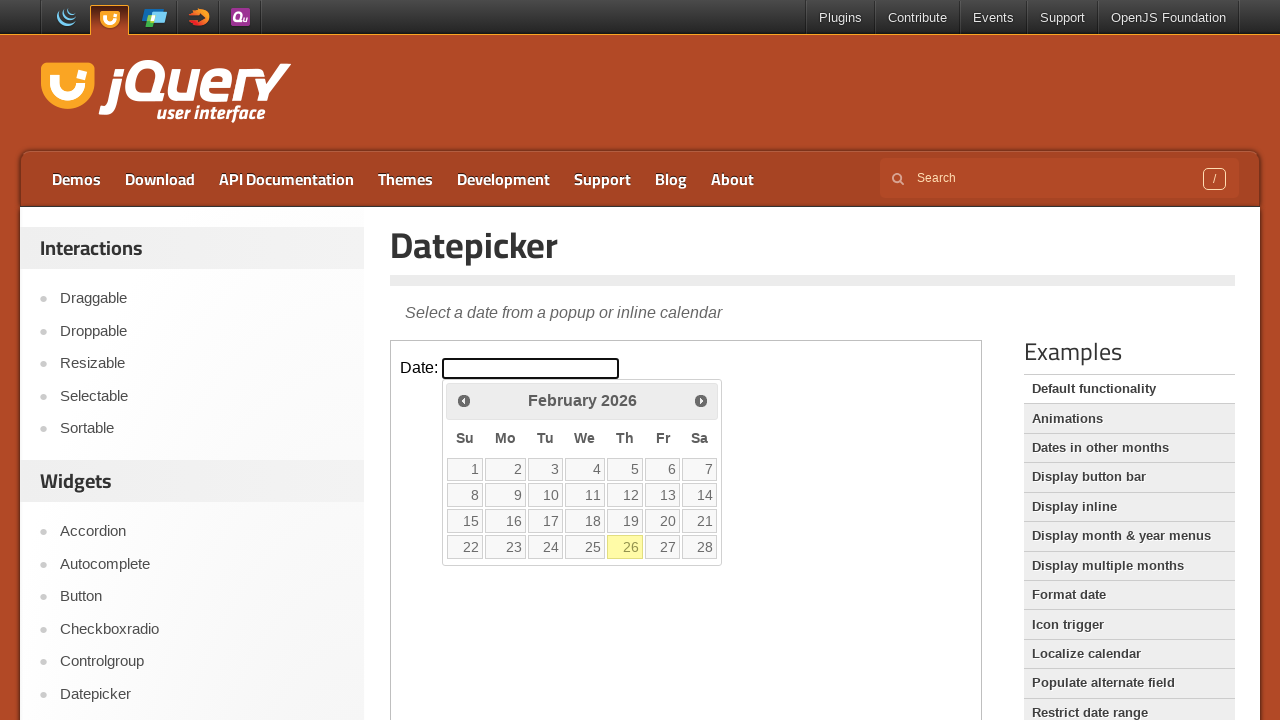

Clicked previous month button to navigate to previous month at (464, 400) on .demo-frame >> internal:control=enter-frame >> a[data-handler='prev']
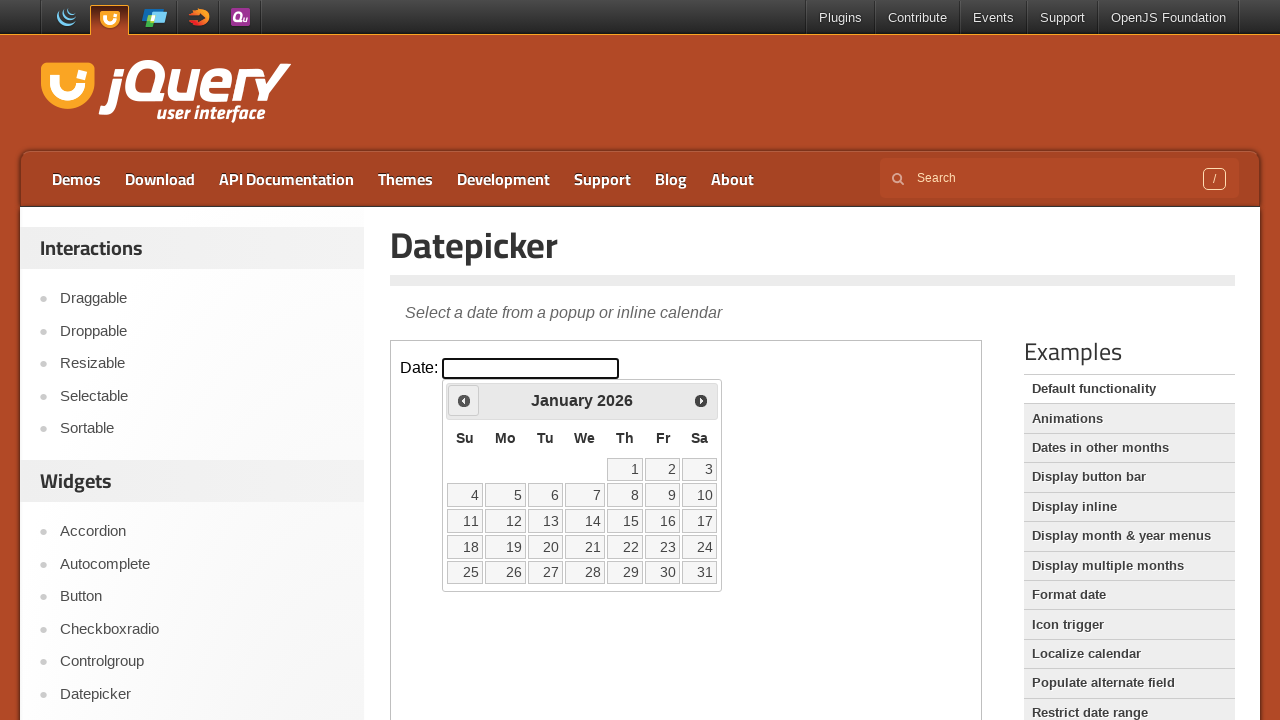

Located last day of previous month in calendar
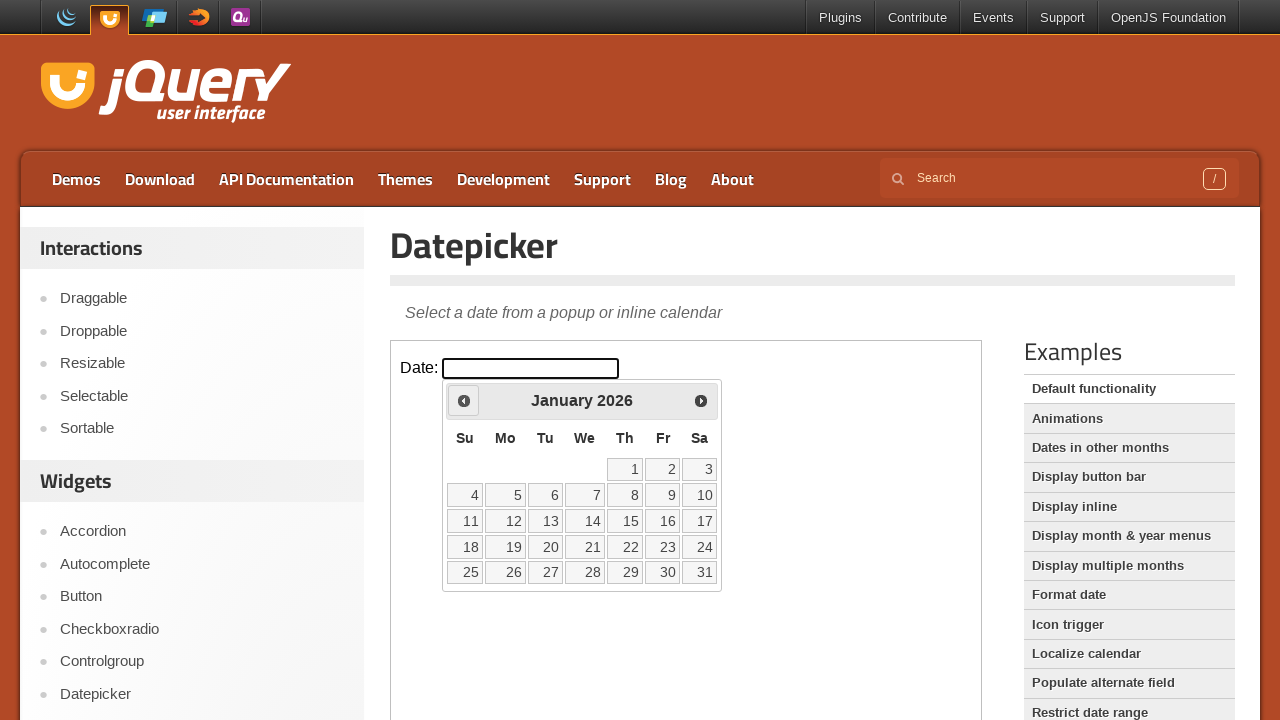

Selected the last day of the previous month at (700, 572) on .demo-frame >> internal:control=enter-frame >> xpath=//tbody//tr[last()]//td[con
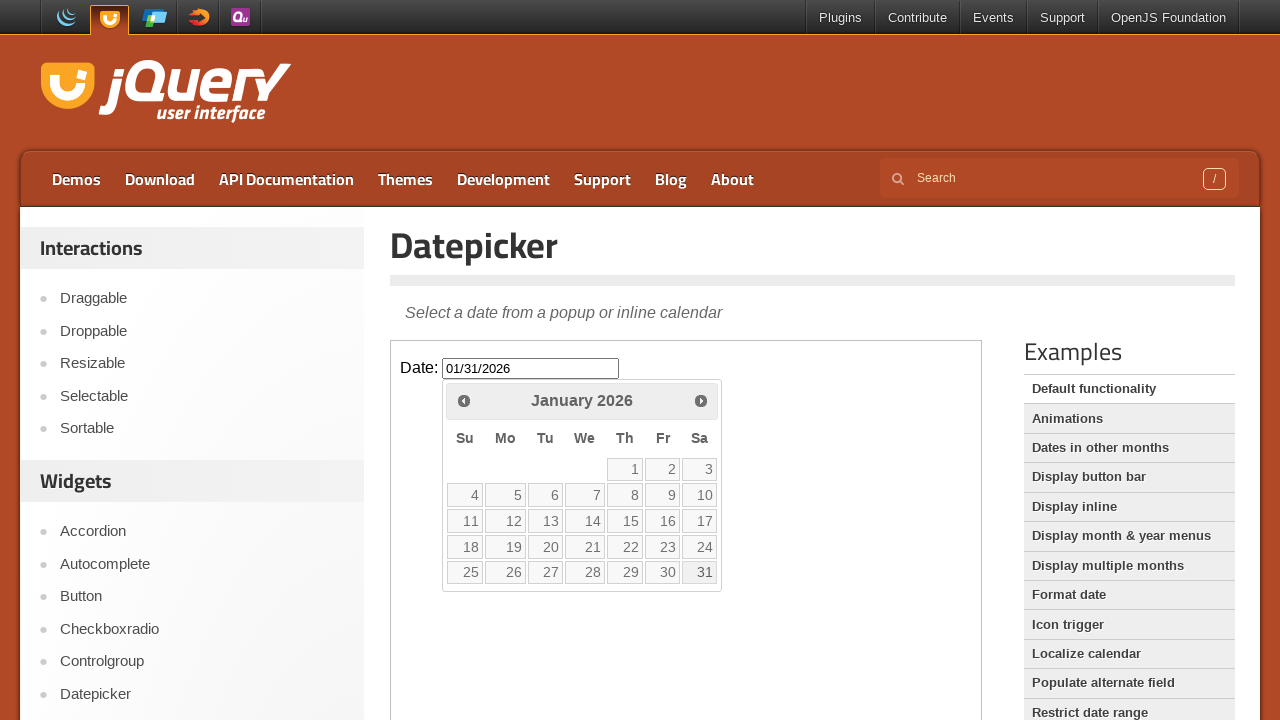

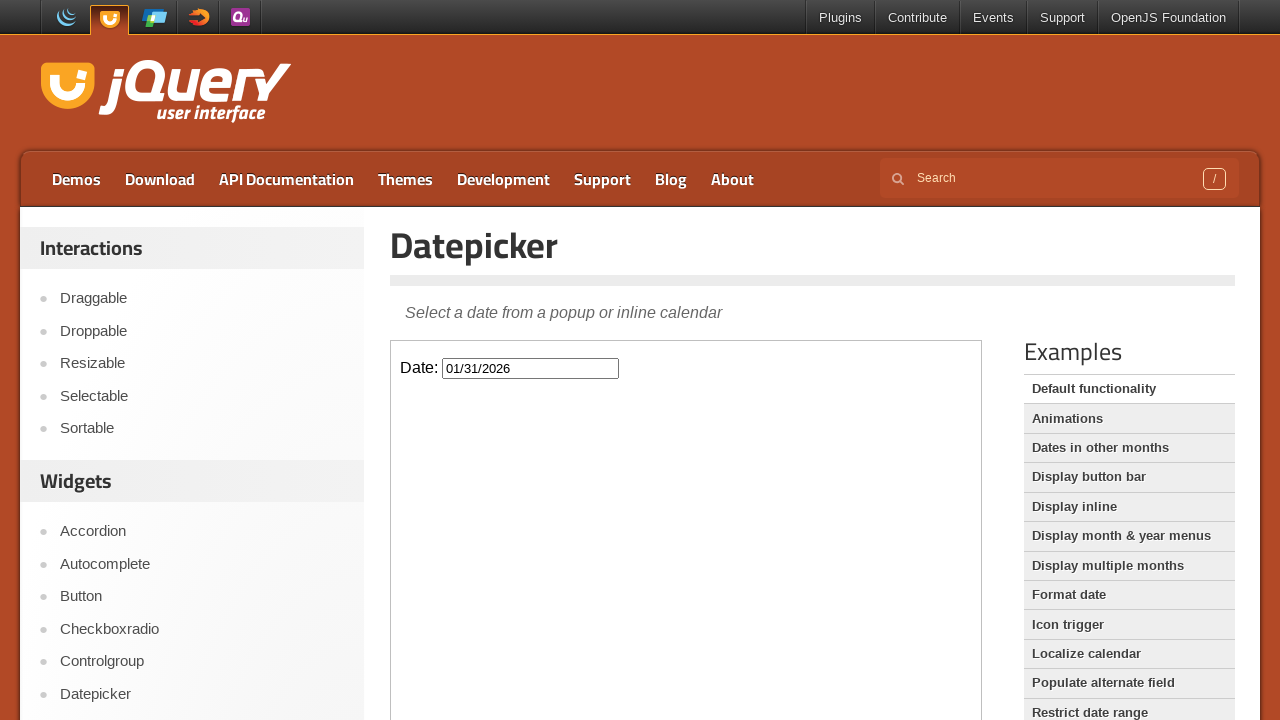